Tests locator strategies on a practice automation page by verifying various HTML elements are present including buttons (by ID, class, name), links, and counting total links on the page.

Starting URL: https://ultimateqa.com/simple-html-elements-for-automation/

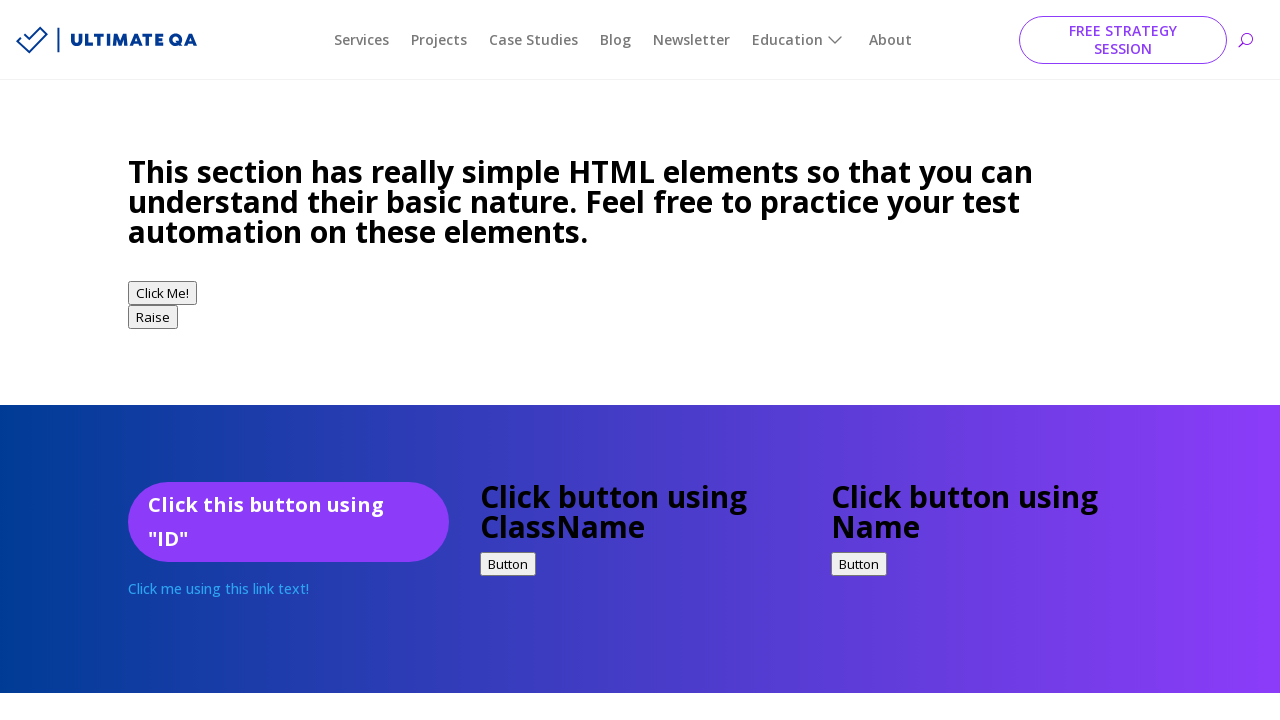

Verified button with ID 'button1' exists
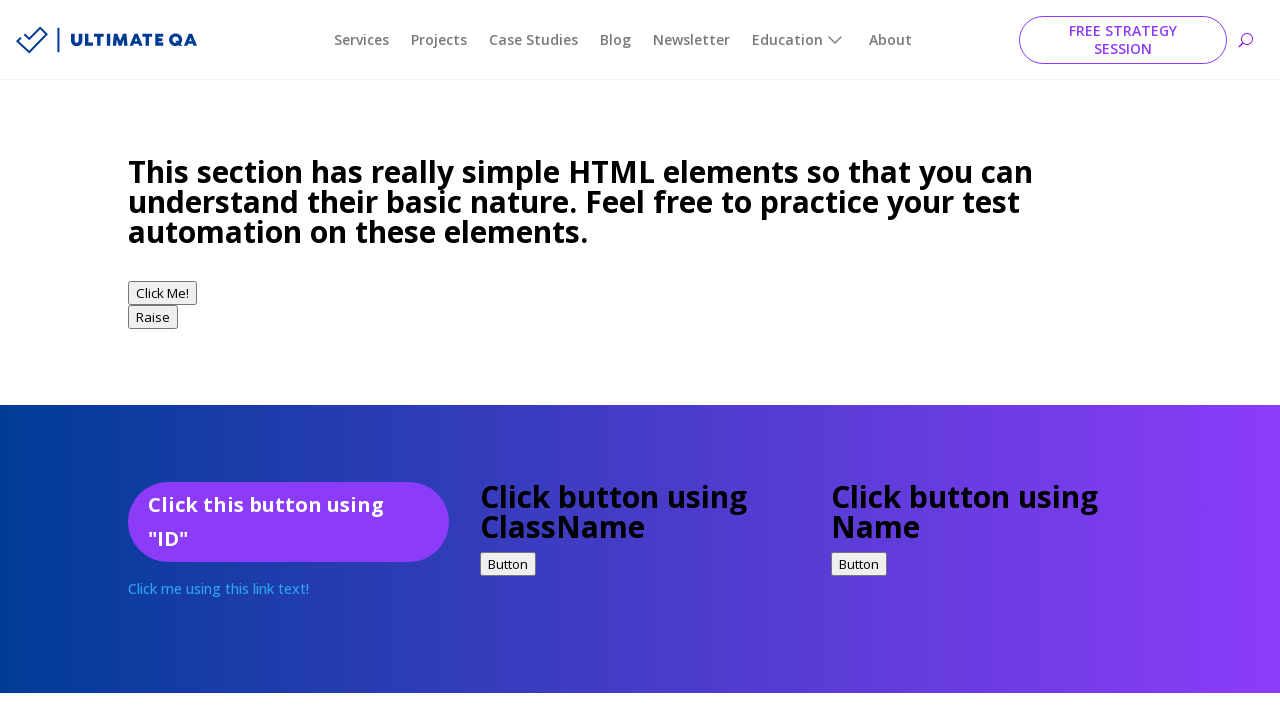

Verified button with class 'buttonClass' exists
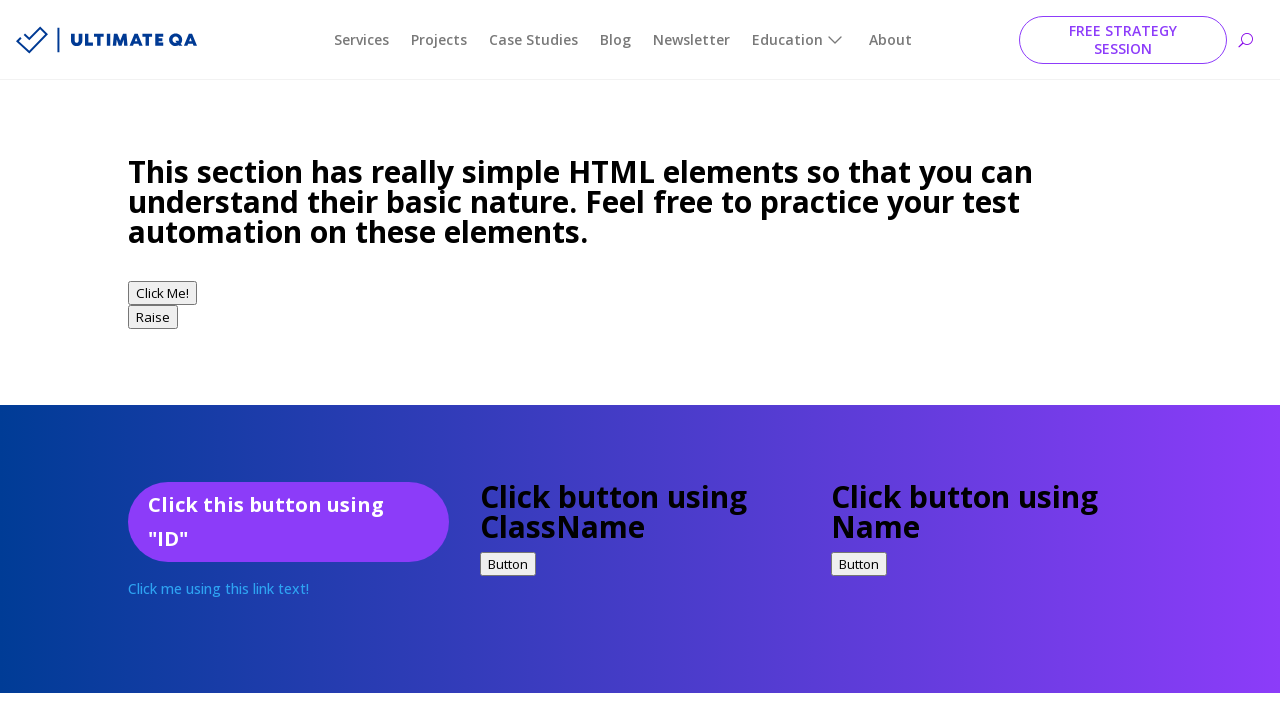

Verified button with name 'button1' exists
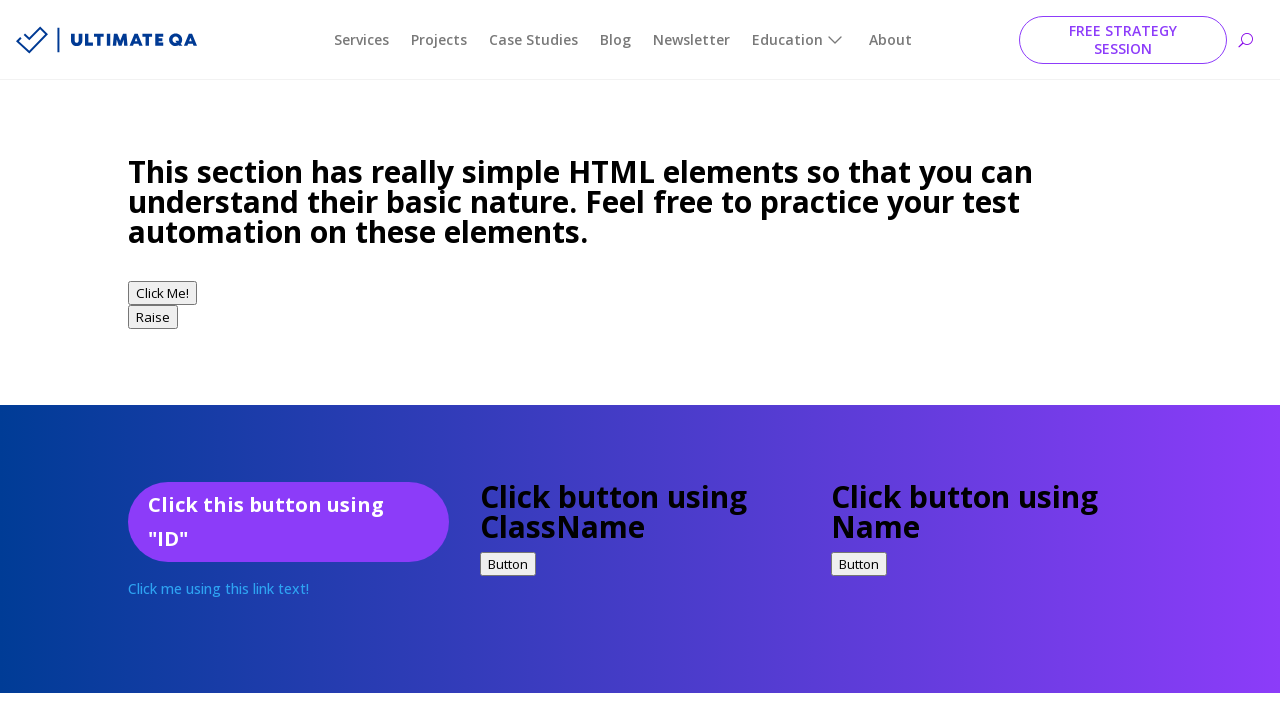

Verified link with text 'Click this link' exists
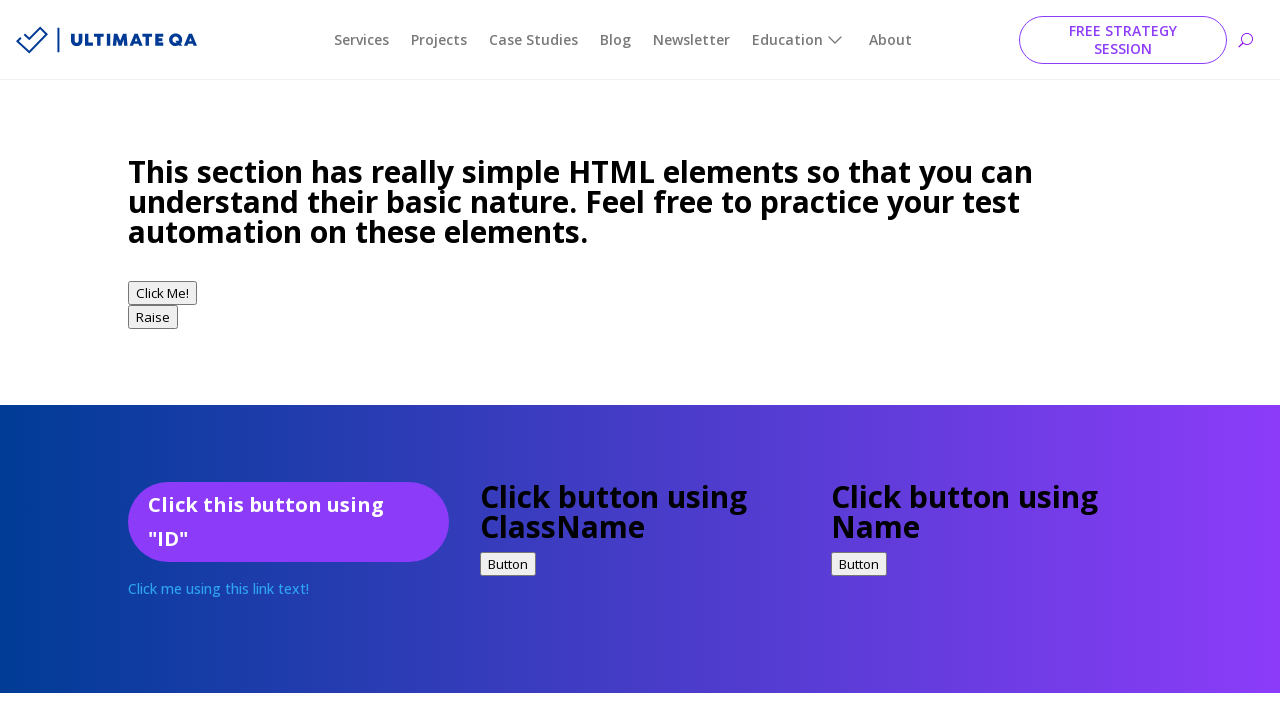

Clicked button with ID 'button1' at (162, 293) on #button1
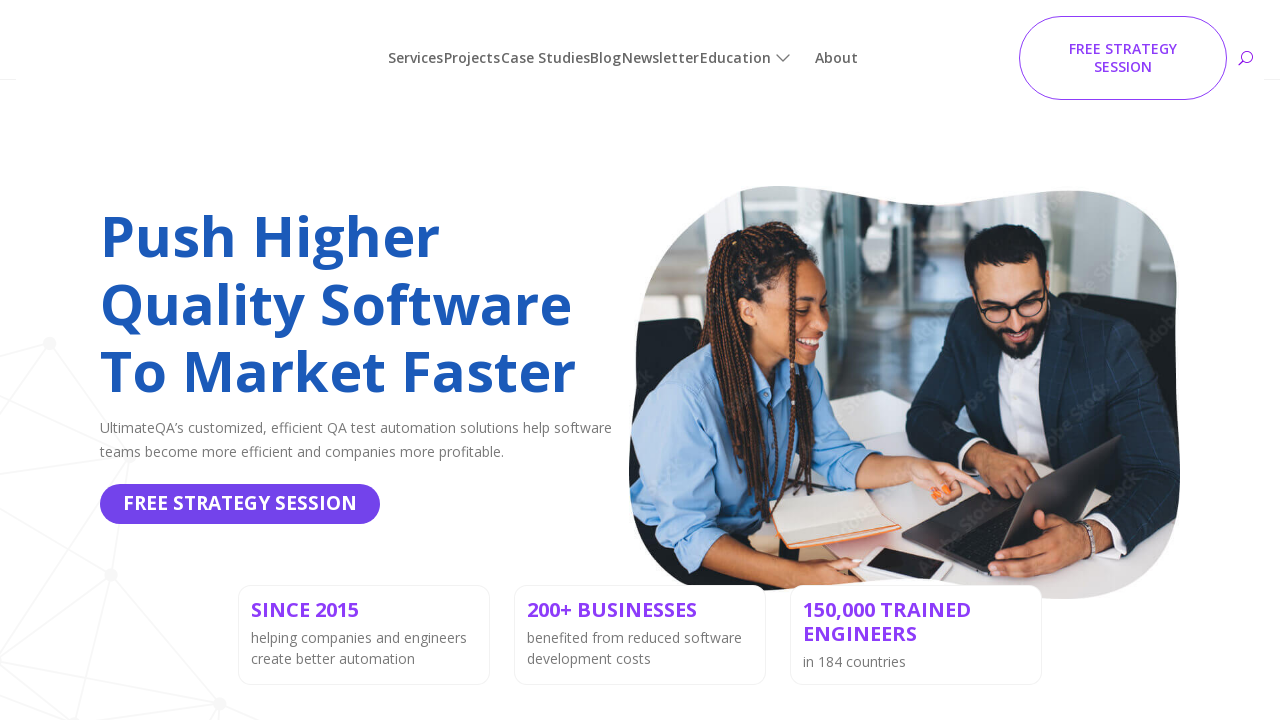

Verified links are present on the page
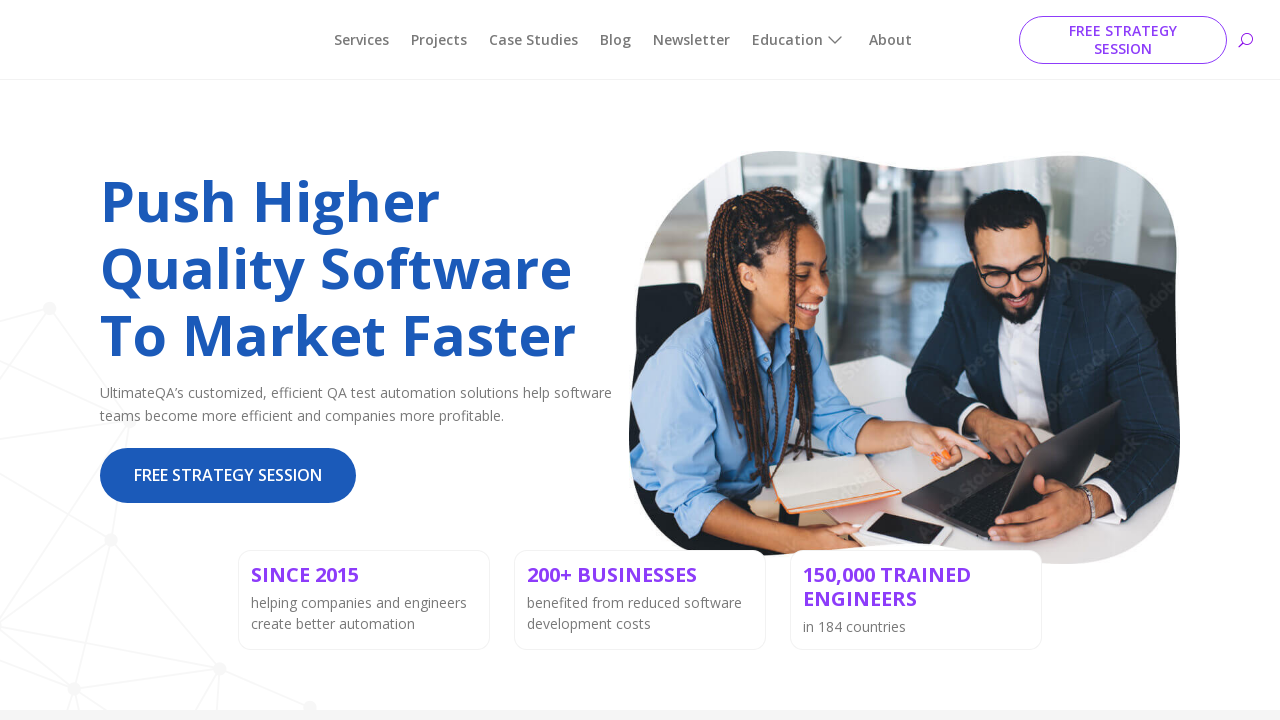

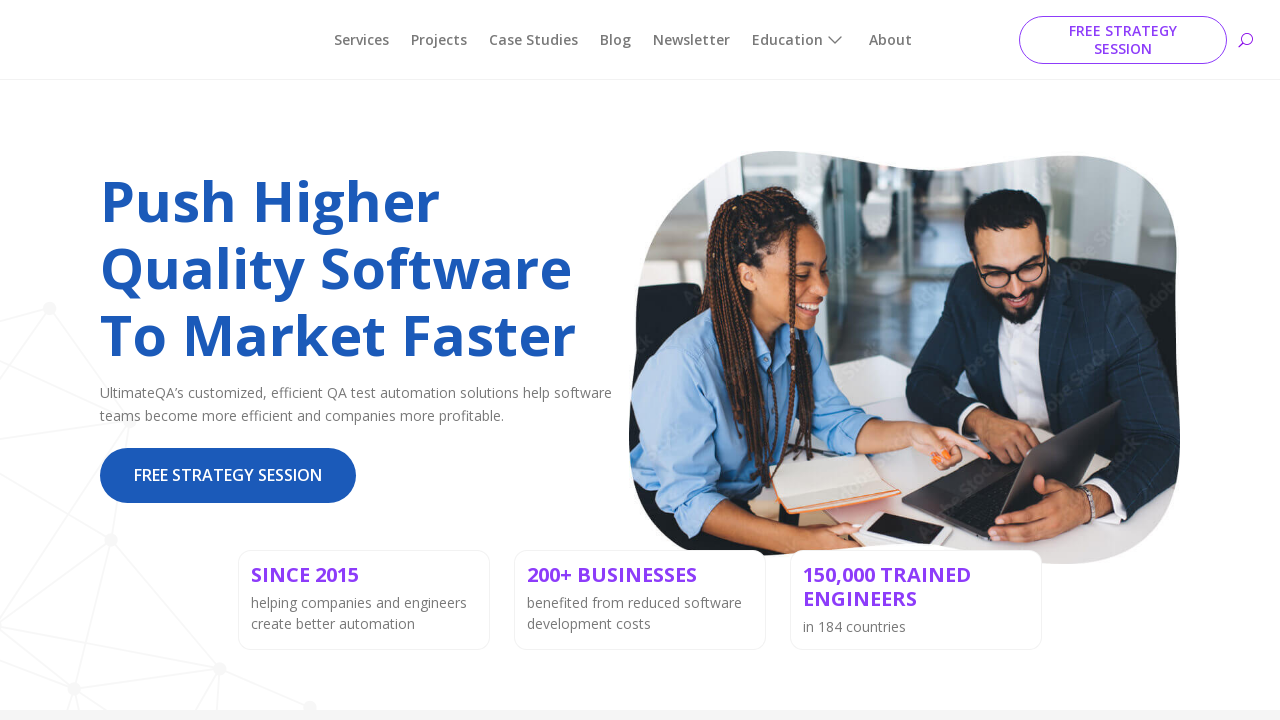